Tests right-click functionality on a button by navigating to the Right Click section and performing a context click on the button

Starting URL: https://demoapps.qspiders.com/ui

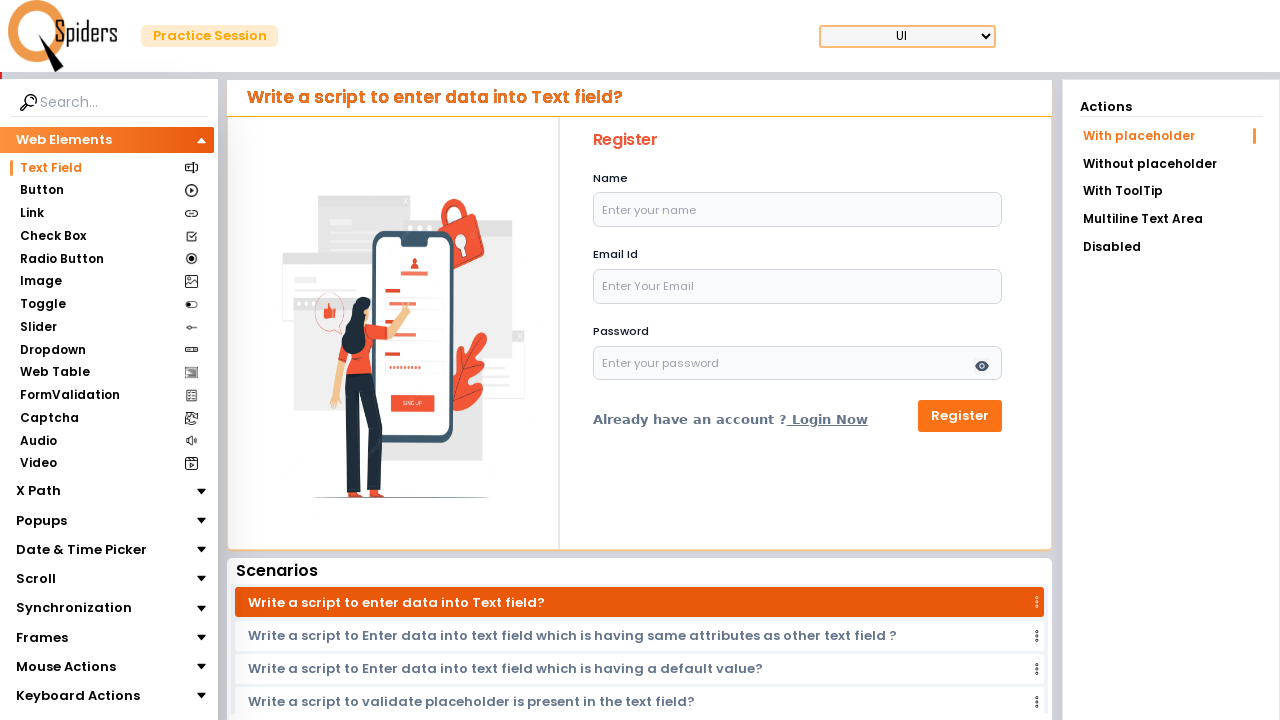

Clicked on Button section at (42, 191) on xpath=//section[text()='Button']
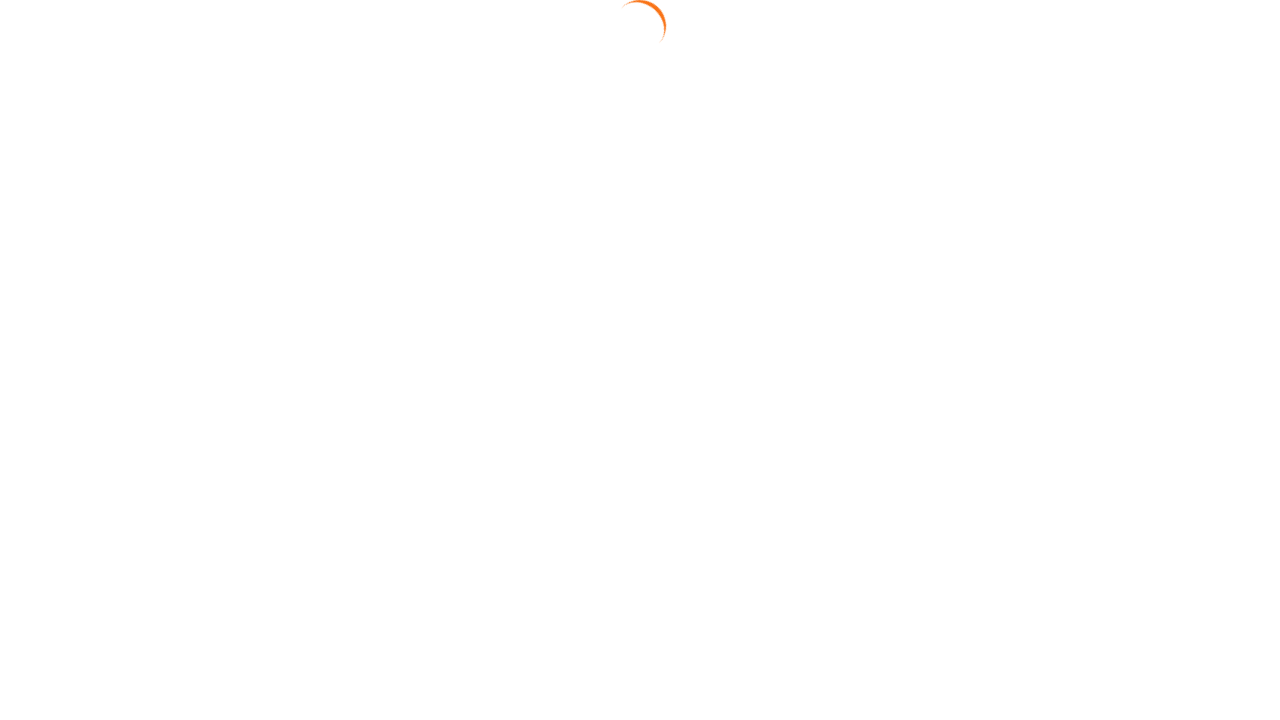

Navigated to Right Click subsection at (1171, 162) on xpath=//a[text()='Right Click']
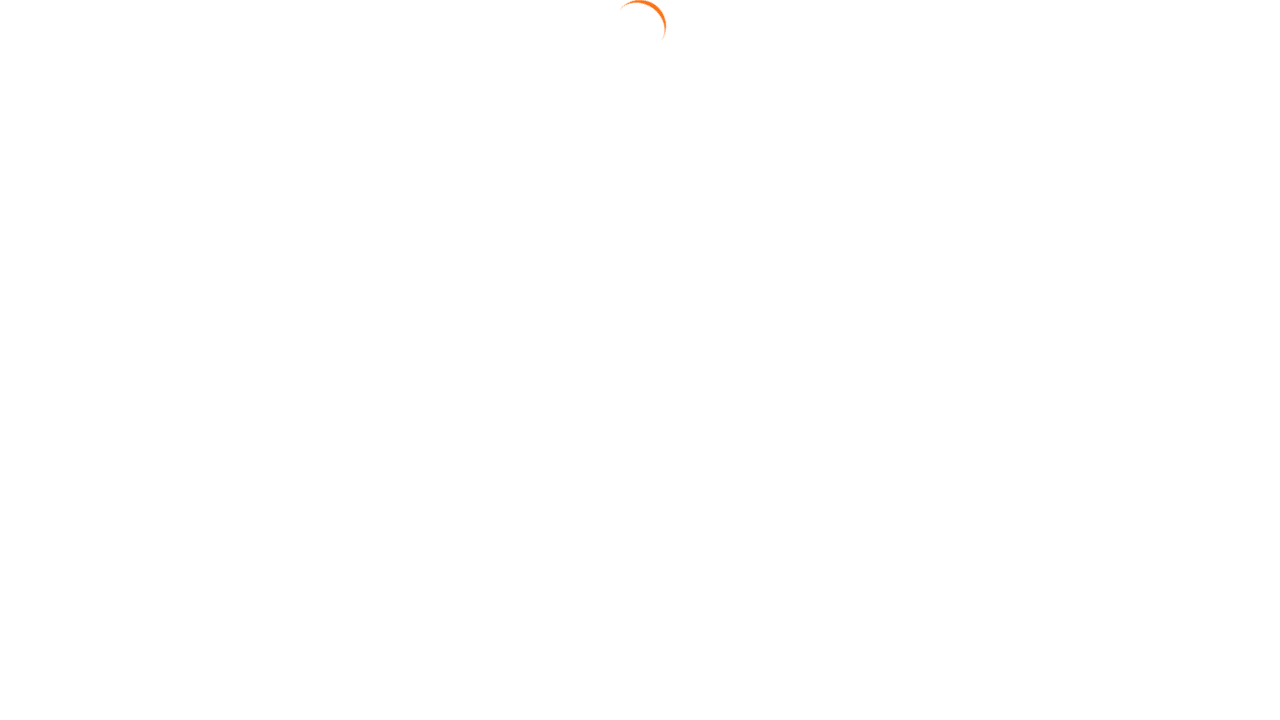

Located the Right Click button
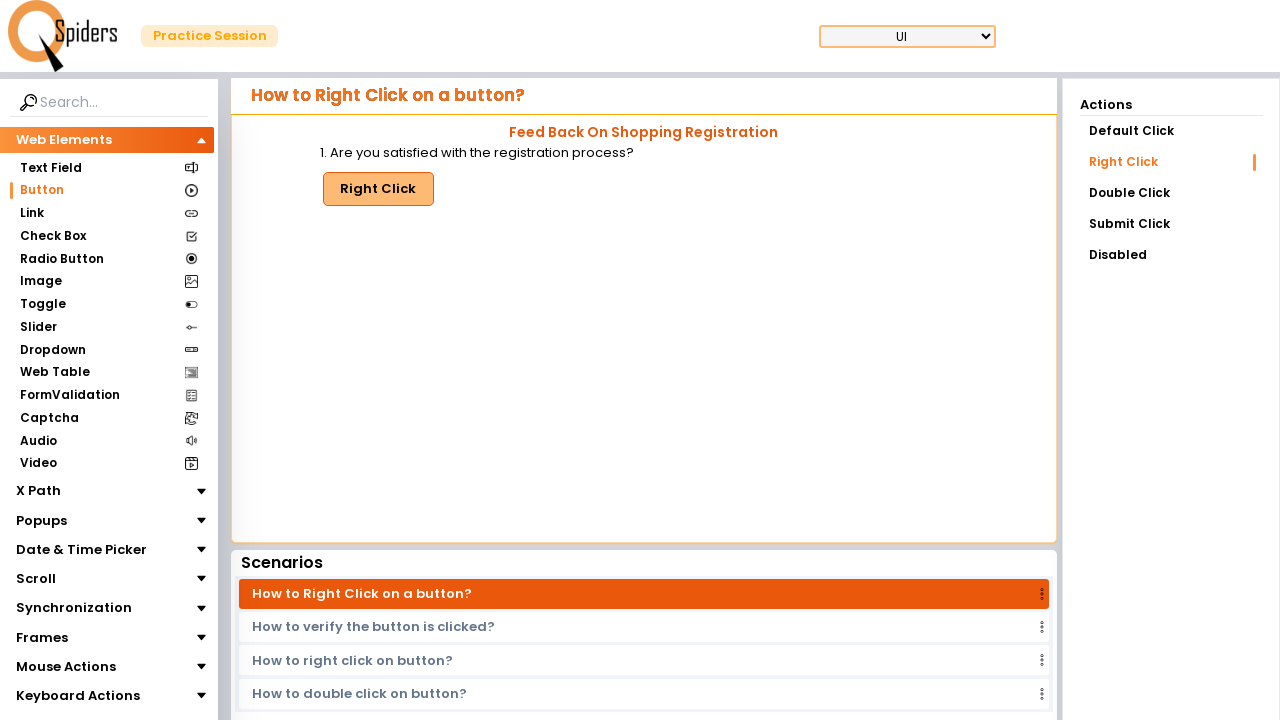

Performed right-click on the button at (378, 189) on xpath=//p[text()='1. Are you satisfied with the registration process?']/../butto
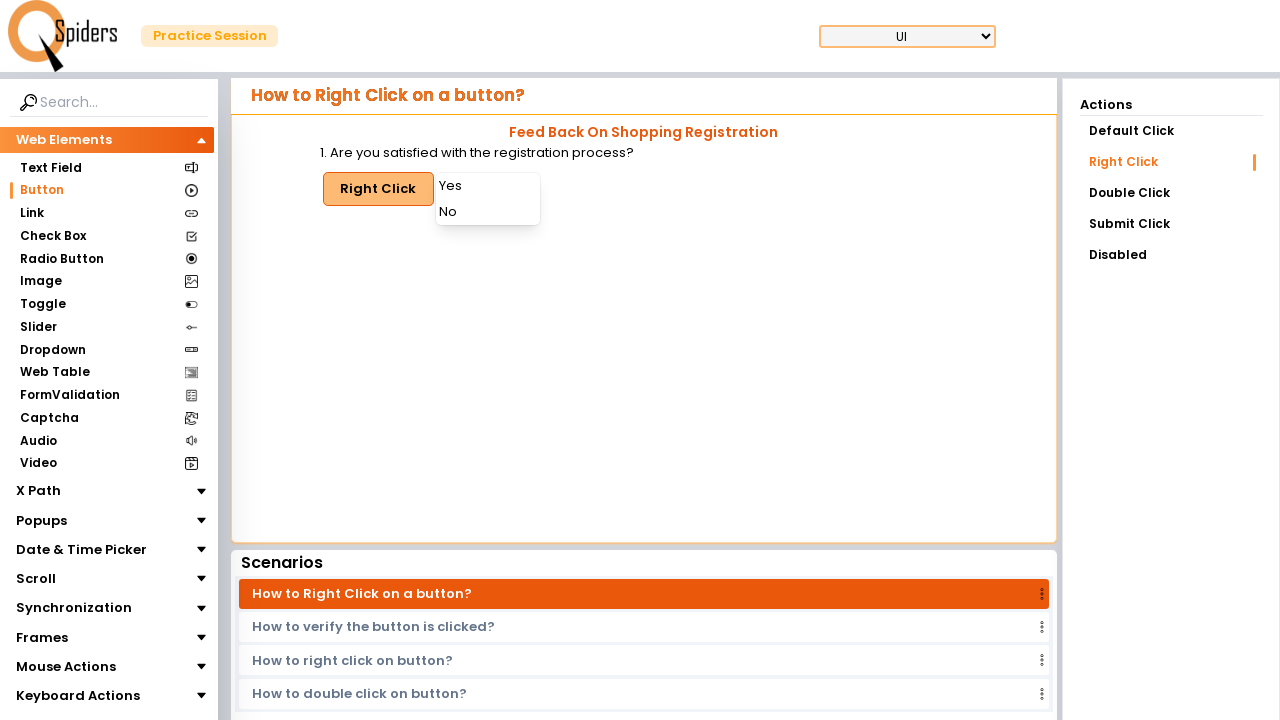

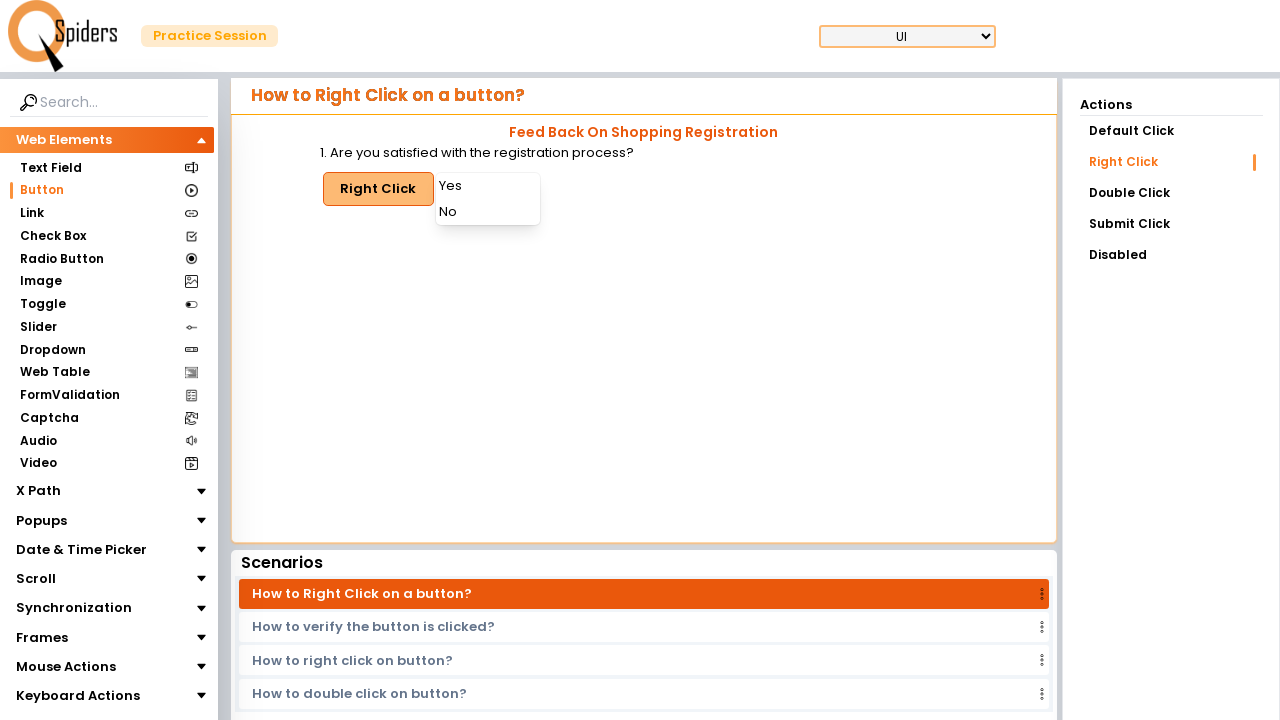